Tests form interaction on a practice automation page by filling a name field, clicking a confirm button, and accepting an alert dialog

Starting URL: https://rahulshettyacademy.com/AutomationPractice/

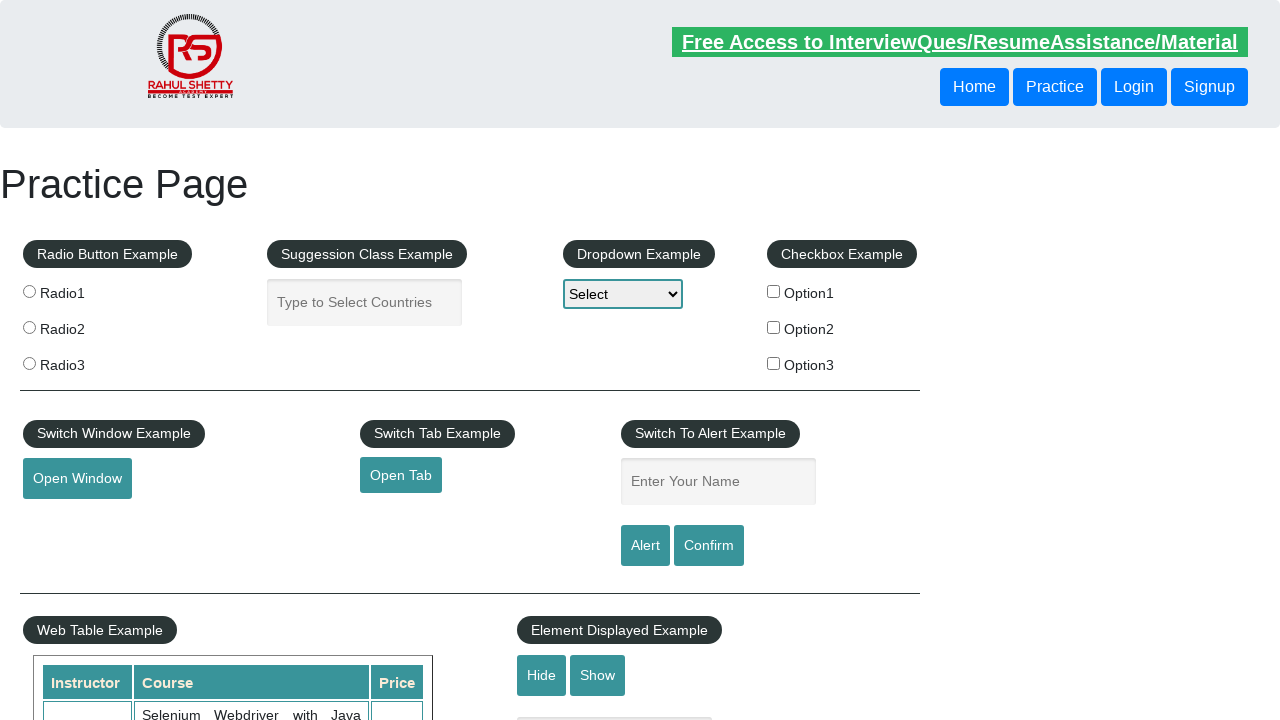

Filled name field with 'parag' on input#name
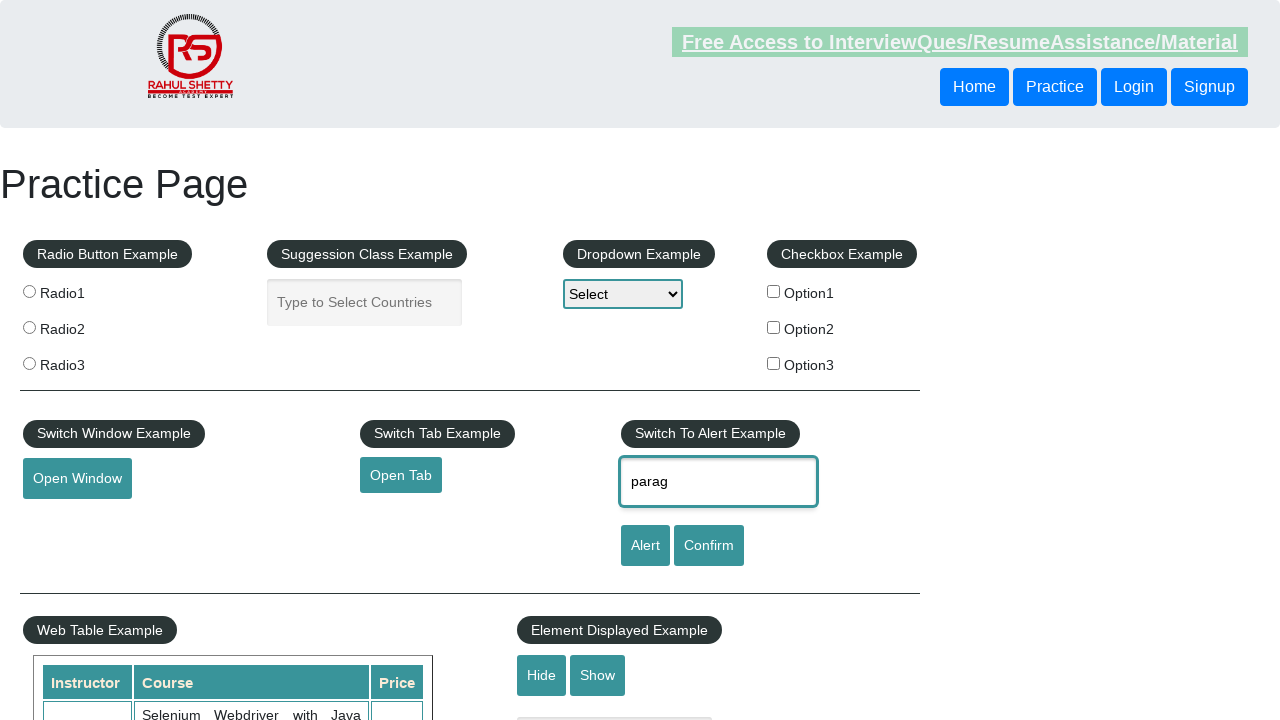

Clicked confirm button at (709, 546) on input#confirmbtn
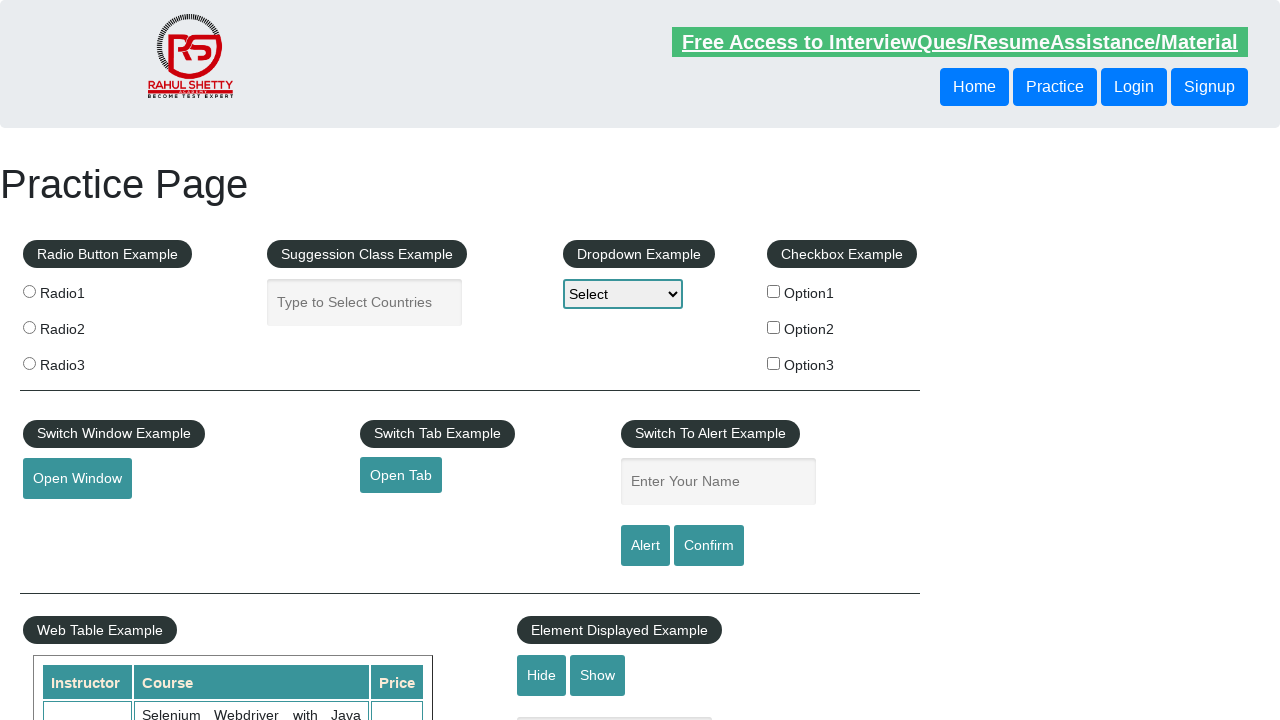

Set up dialog handler to accept alert
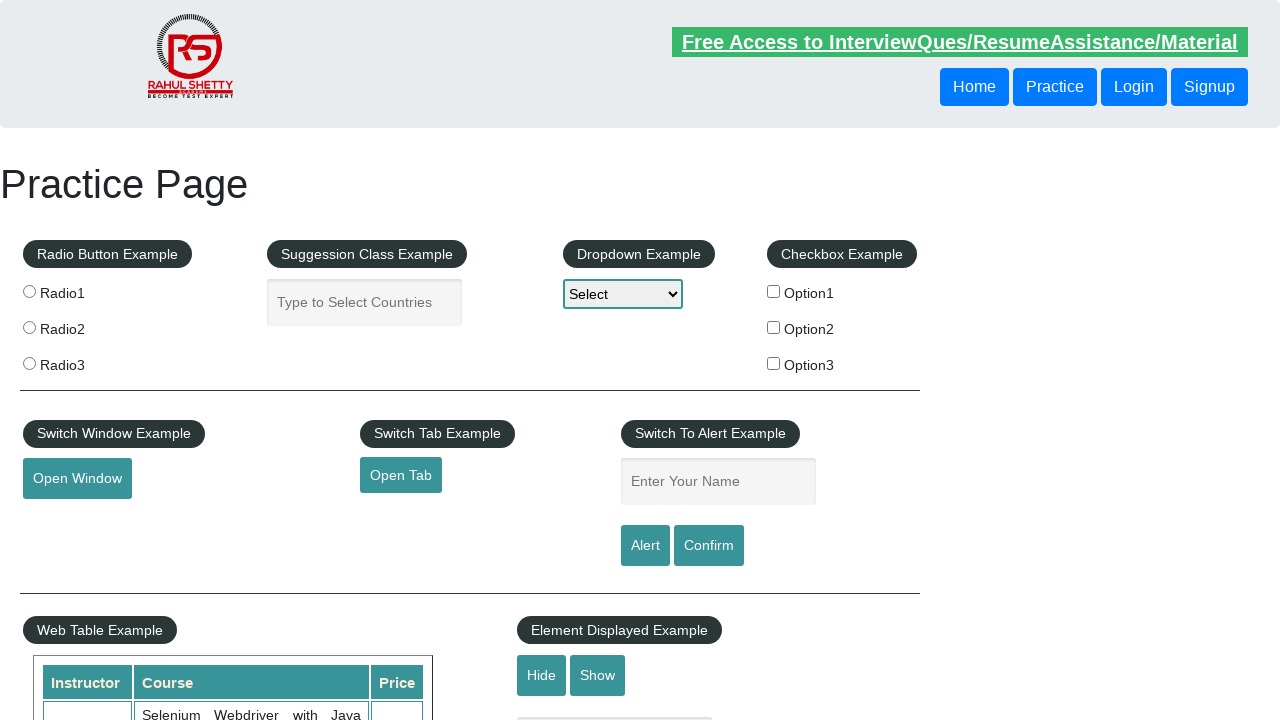

Waited 500ms for page updates after alert
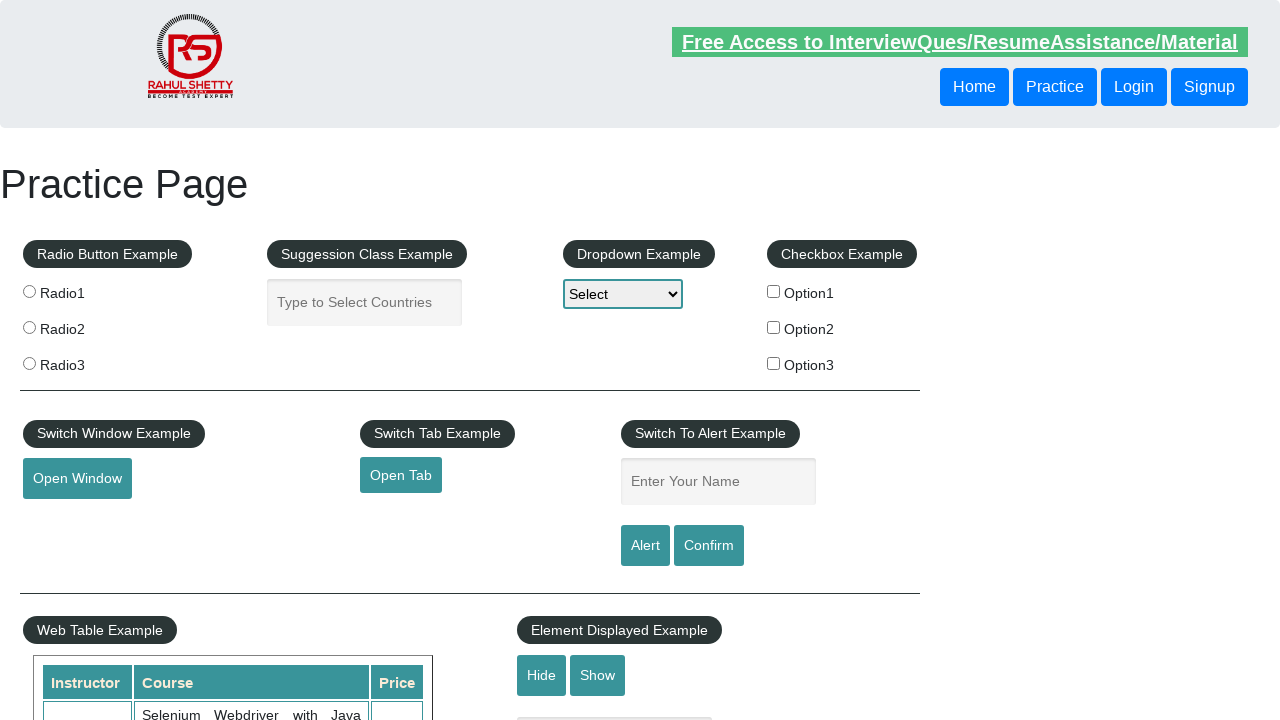

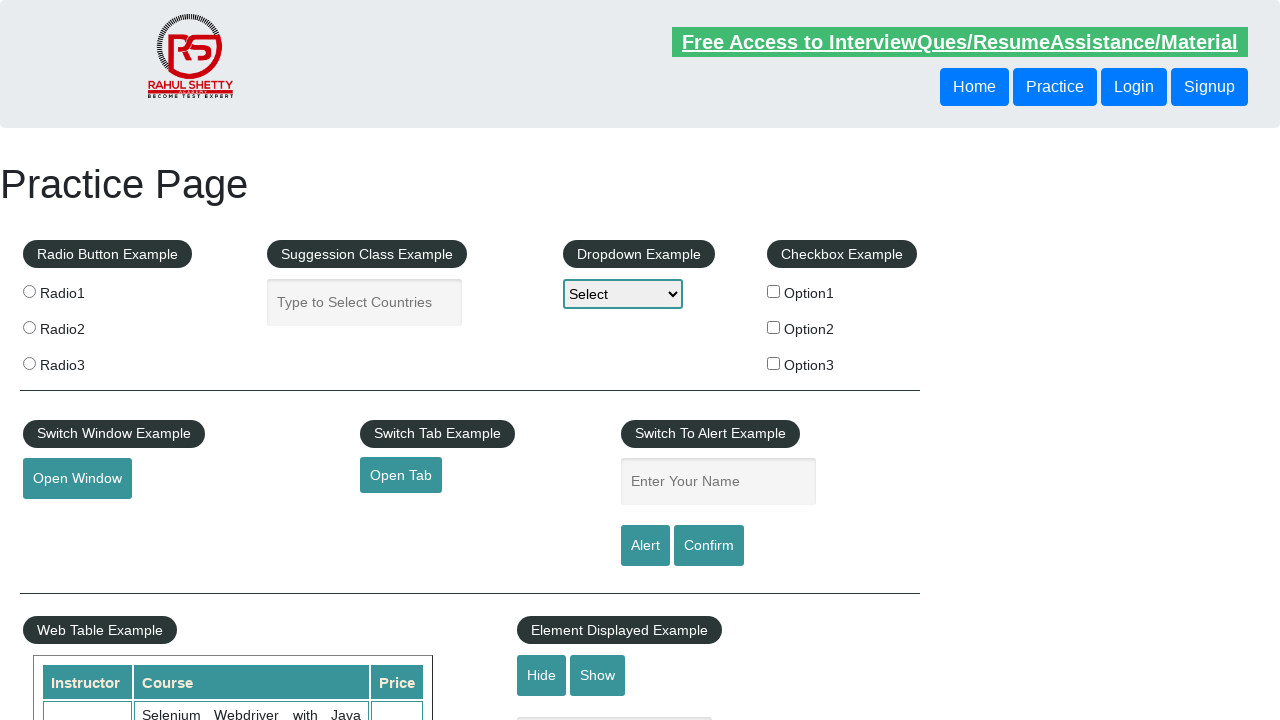